Tests file upload functionality by selecting a file via the file input, clicking the submit button, and verifying the uploaded filename is displayed correctly.

Starting URL: http://the-internet.herokuapp.com/upload

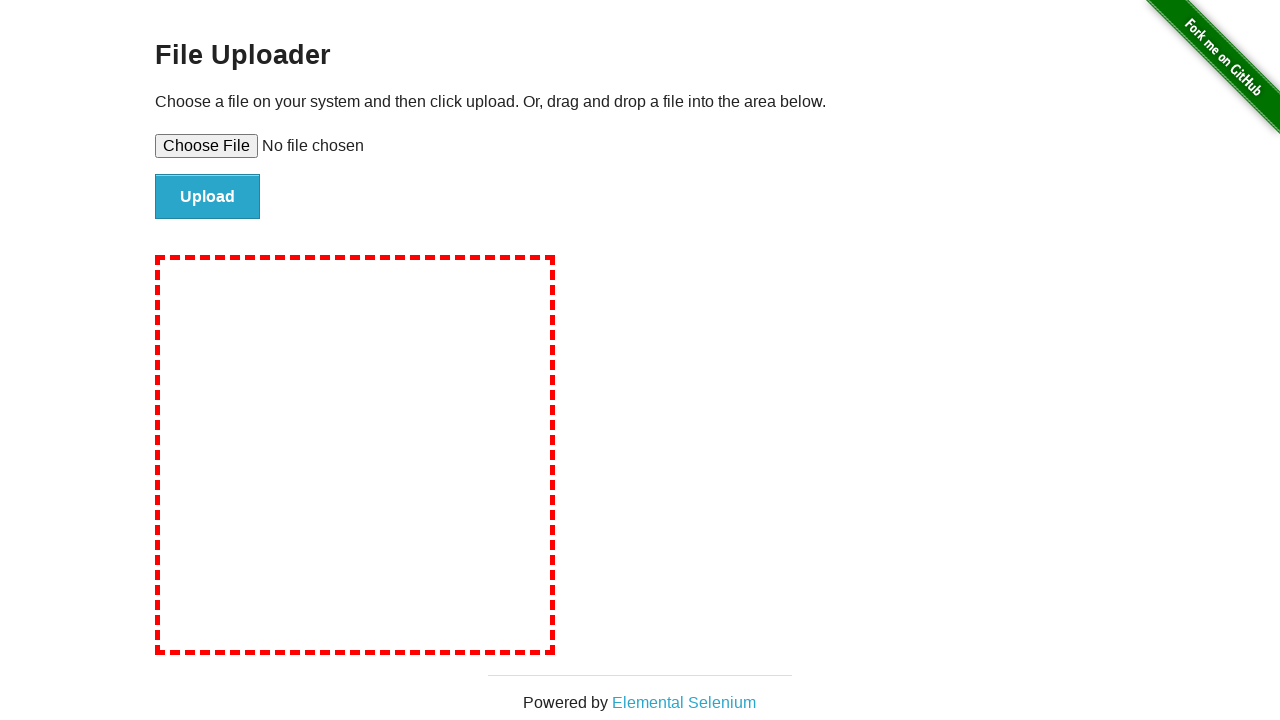

Created temporary test file for upload
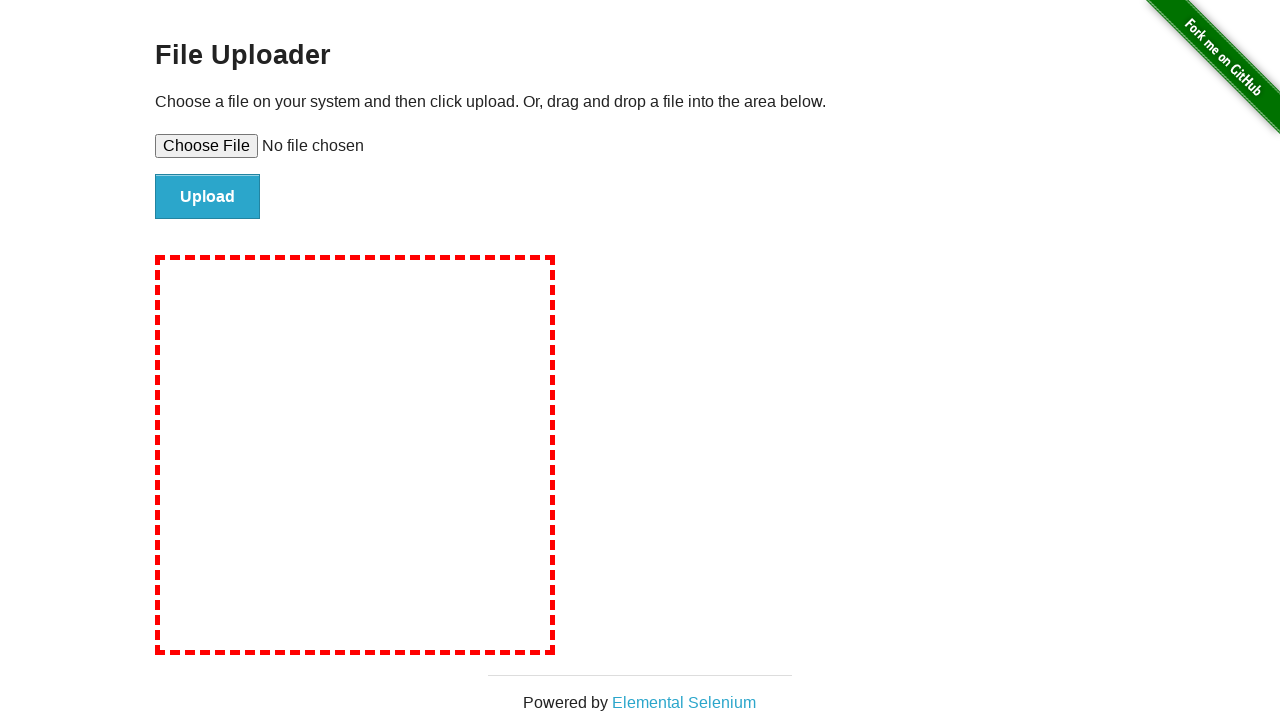

Selected file via file input element
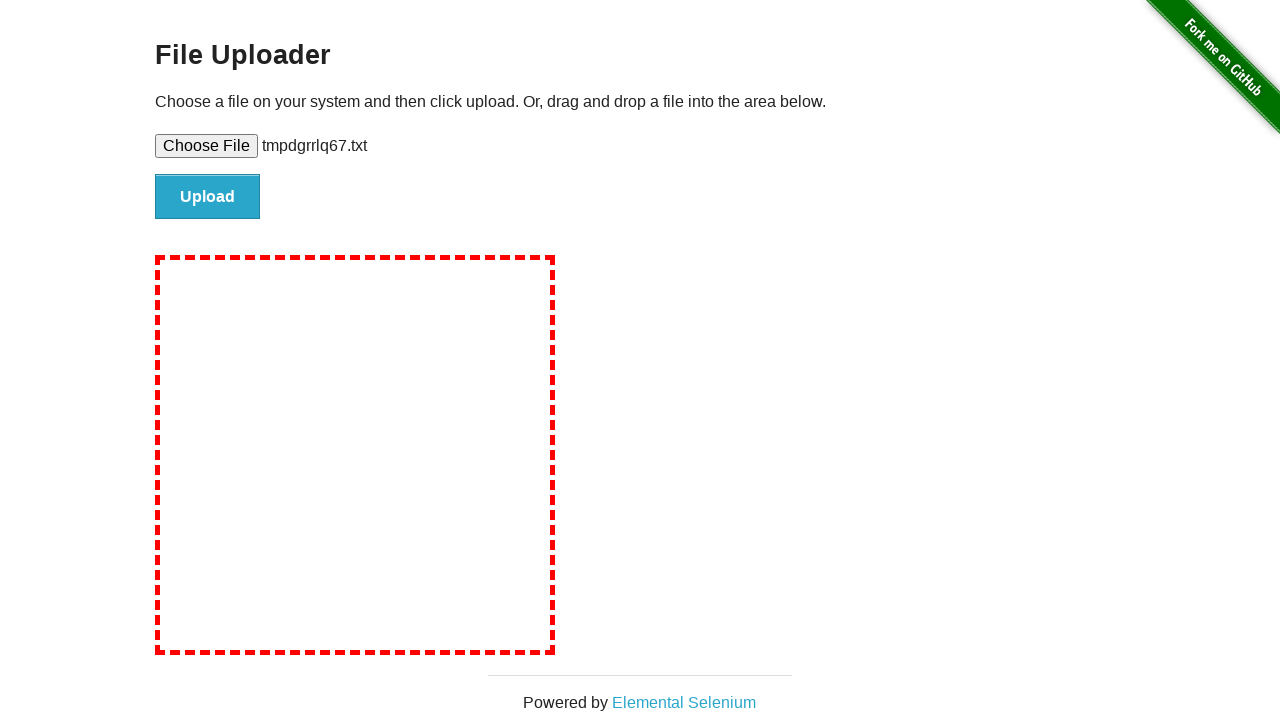

Clicked submit button to upload file at (208, 197) on #file-submit
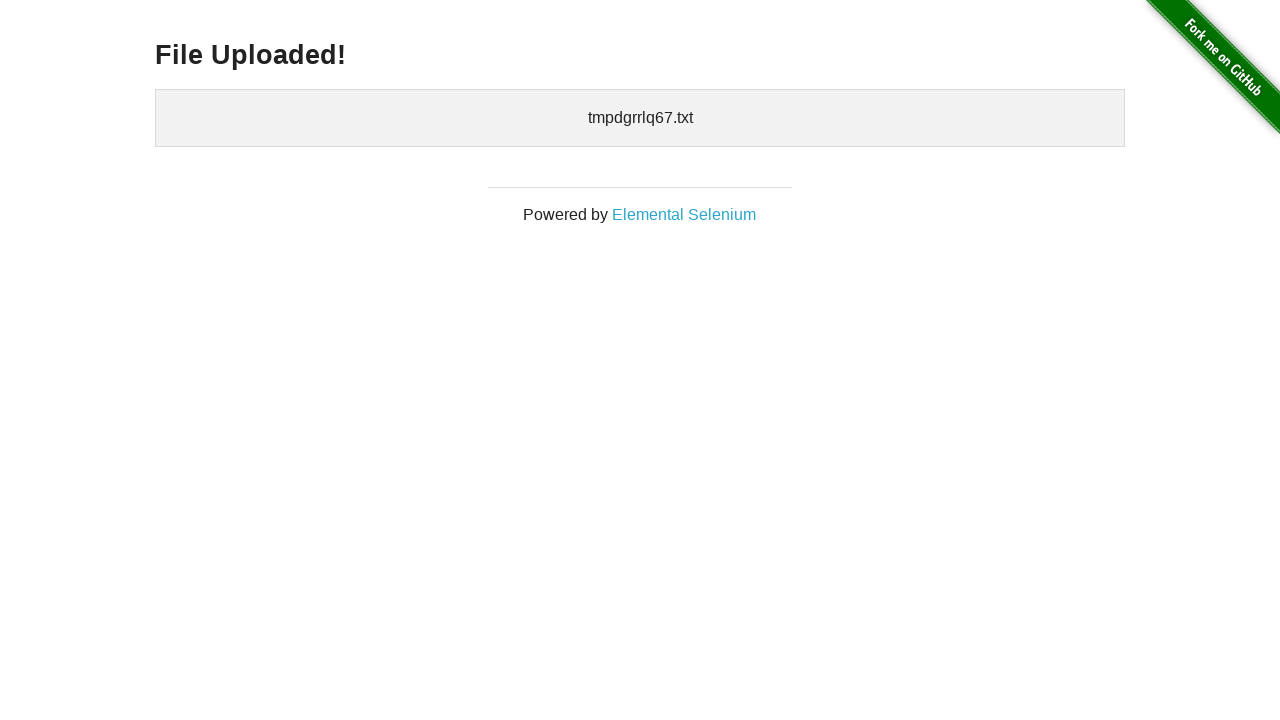

Upload confirmation displayed with uploaded filename
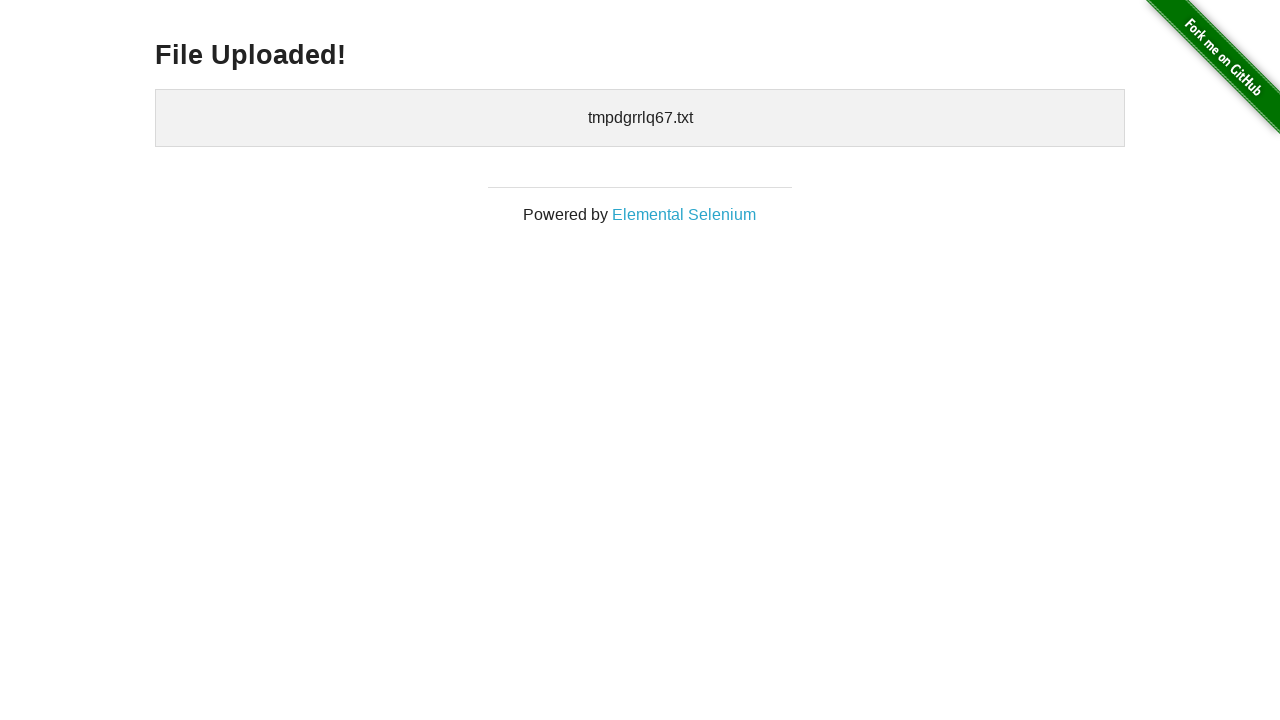

Cleaned up temporary test file
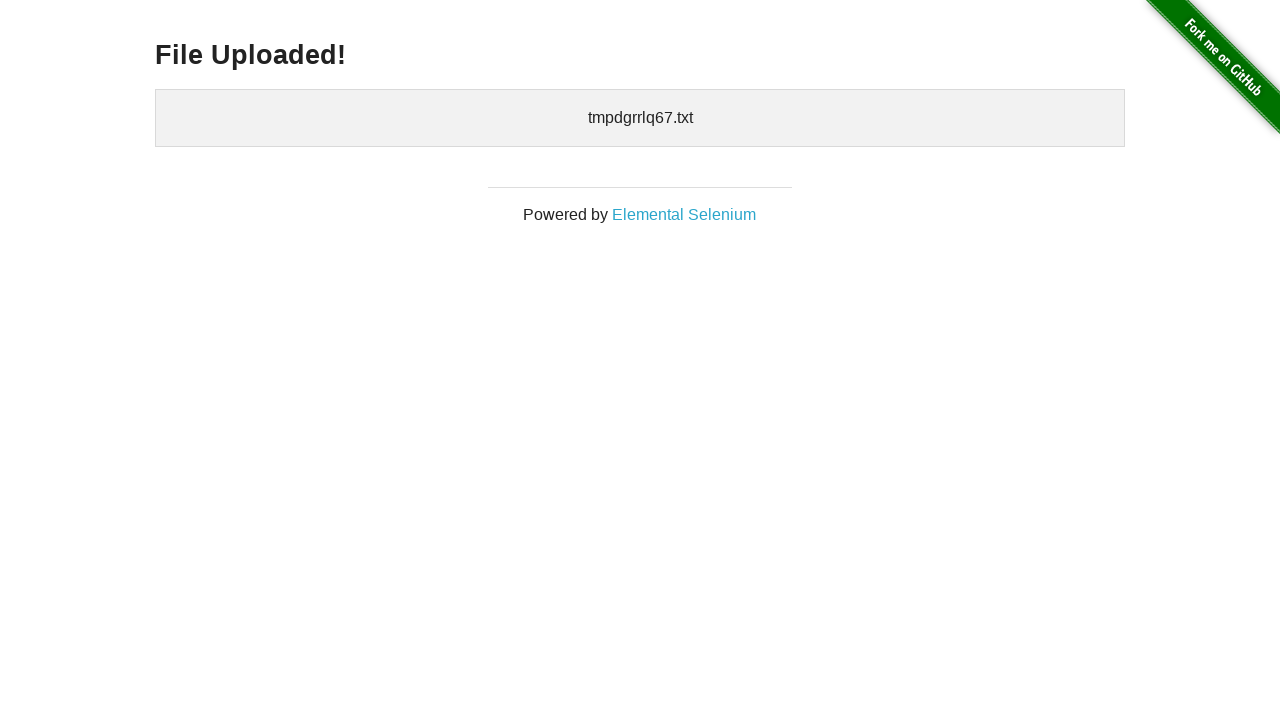

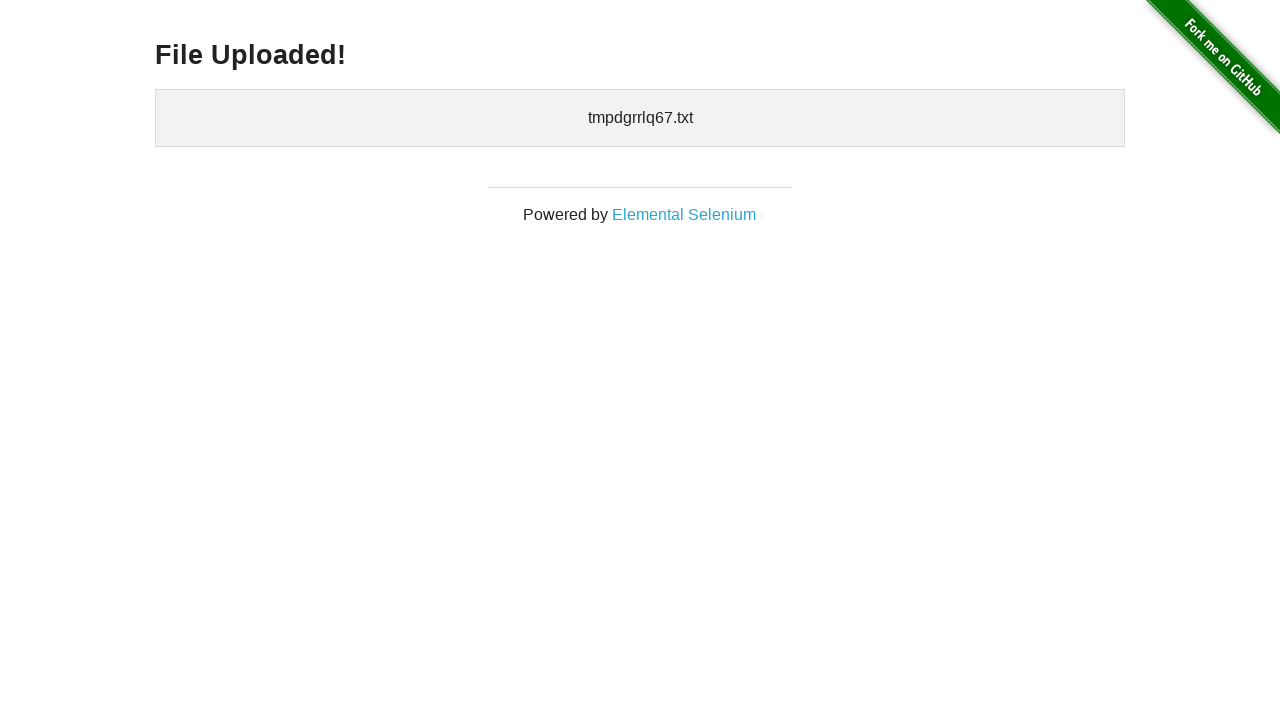